Searches for "Macbook Air" product using the search field and verifies search results are displayed

Starting URL: http://opencart.abstracta.us/

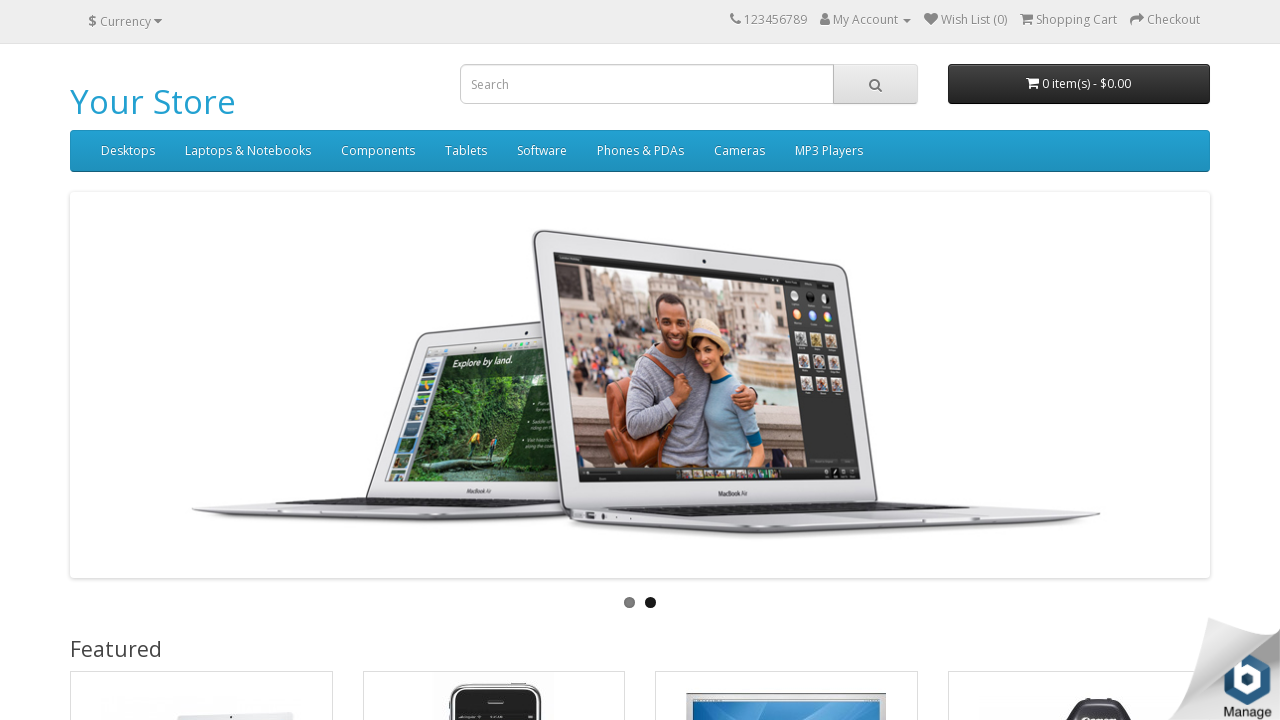

Filled search field with 'Macbook Air' on //*[@id='search']/input
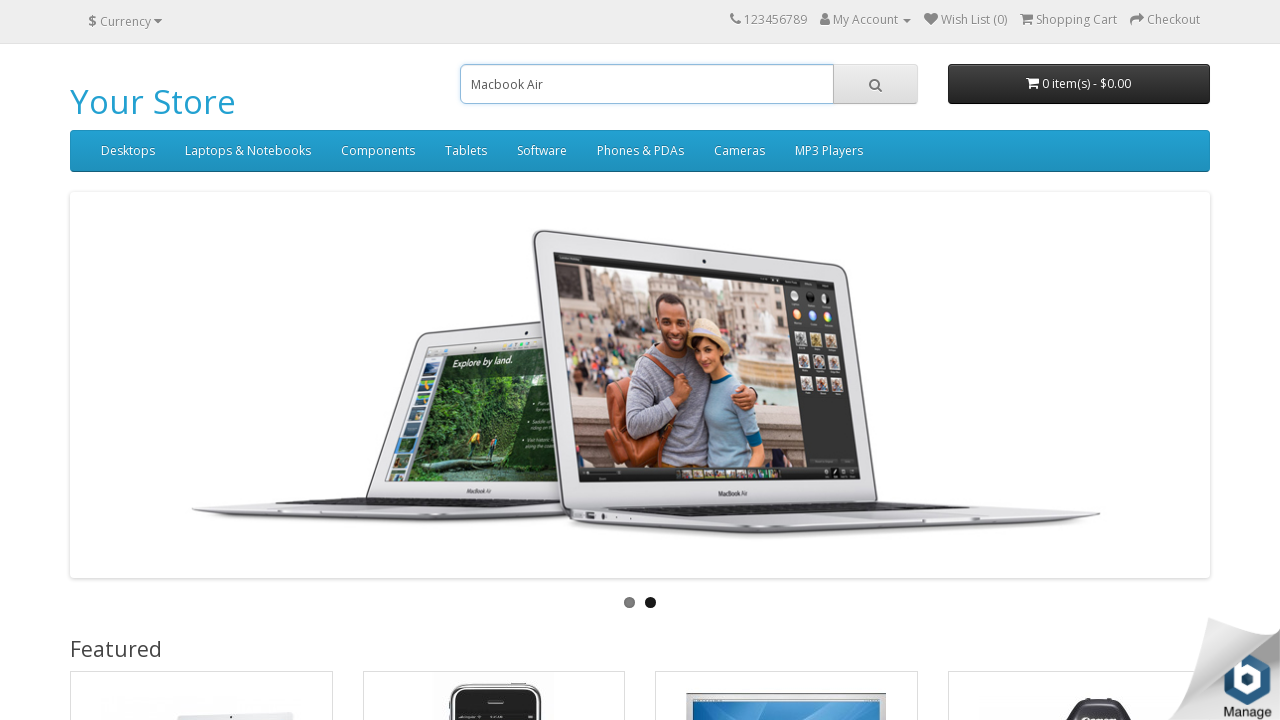

Pressed Enter to submit search for 'Macbook Air' on //*[@id='search']/input
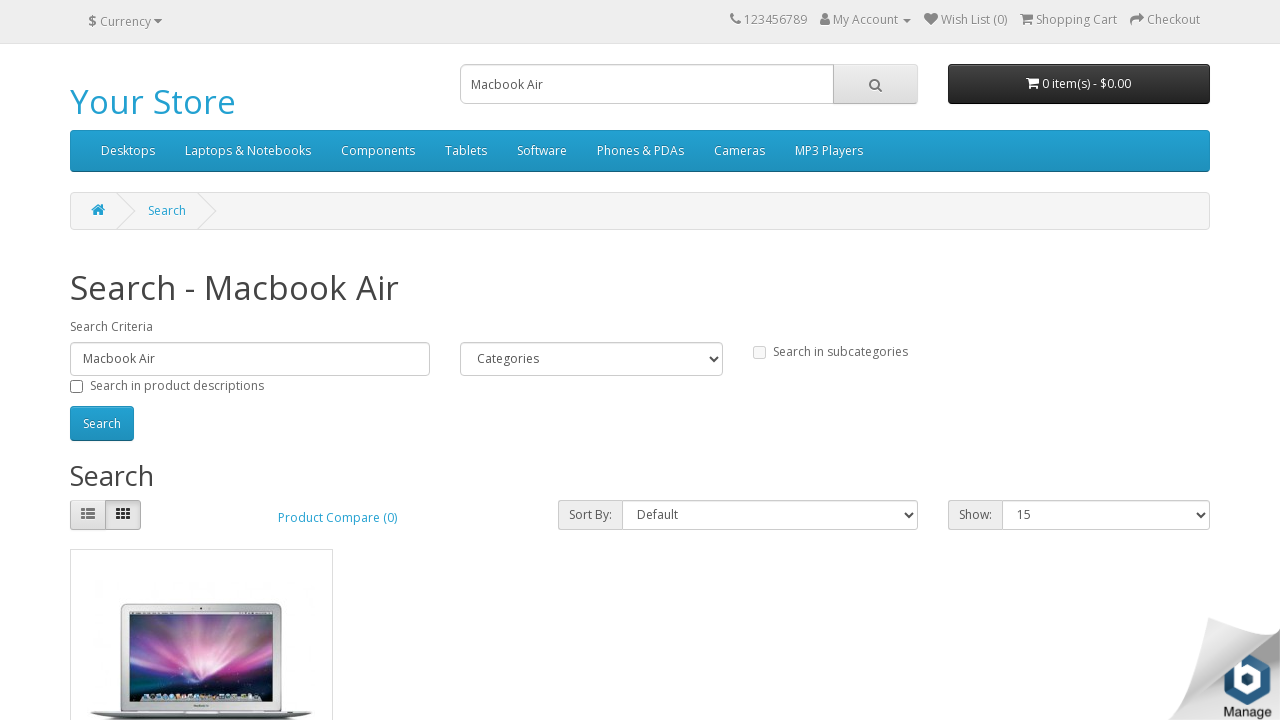

Search results loaded and product image selector is visible
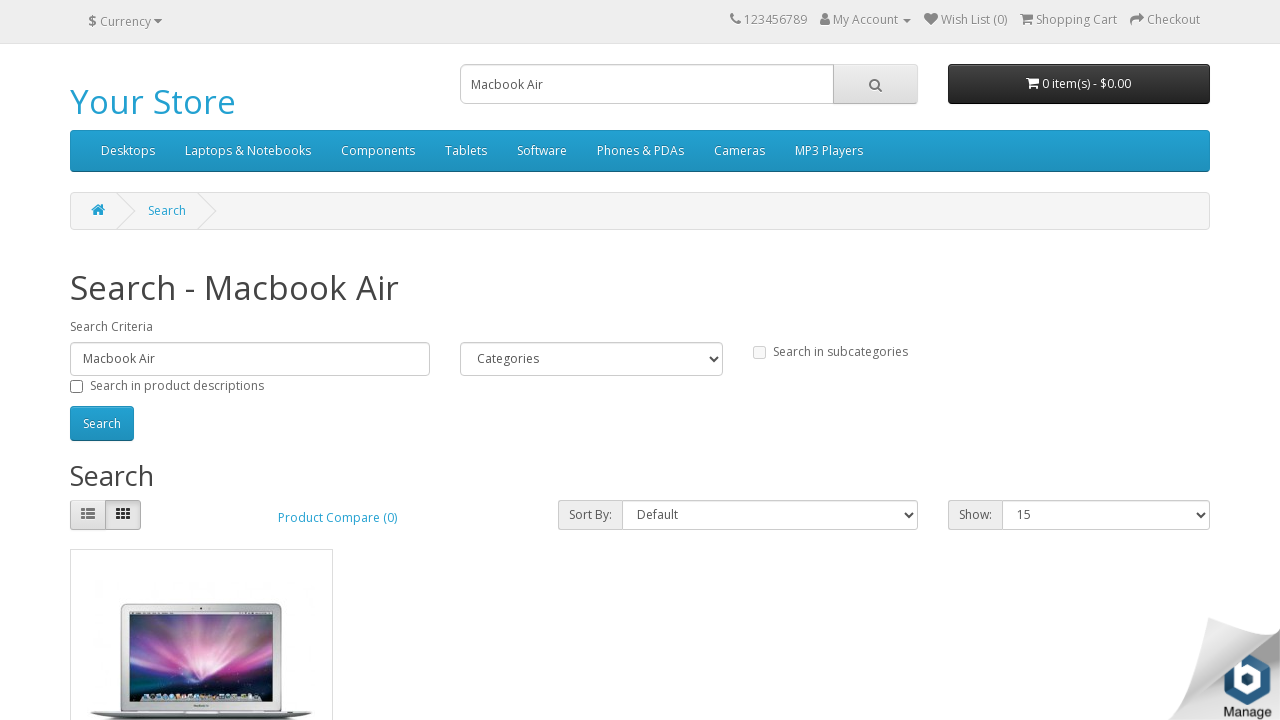

Verified that Macbook Air search result product image is displayed
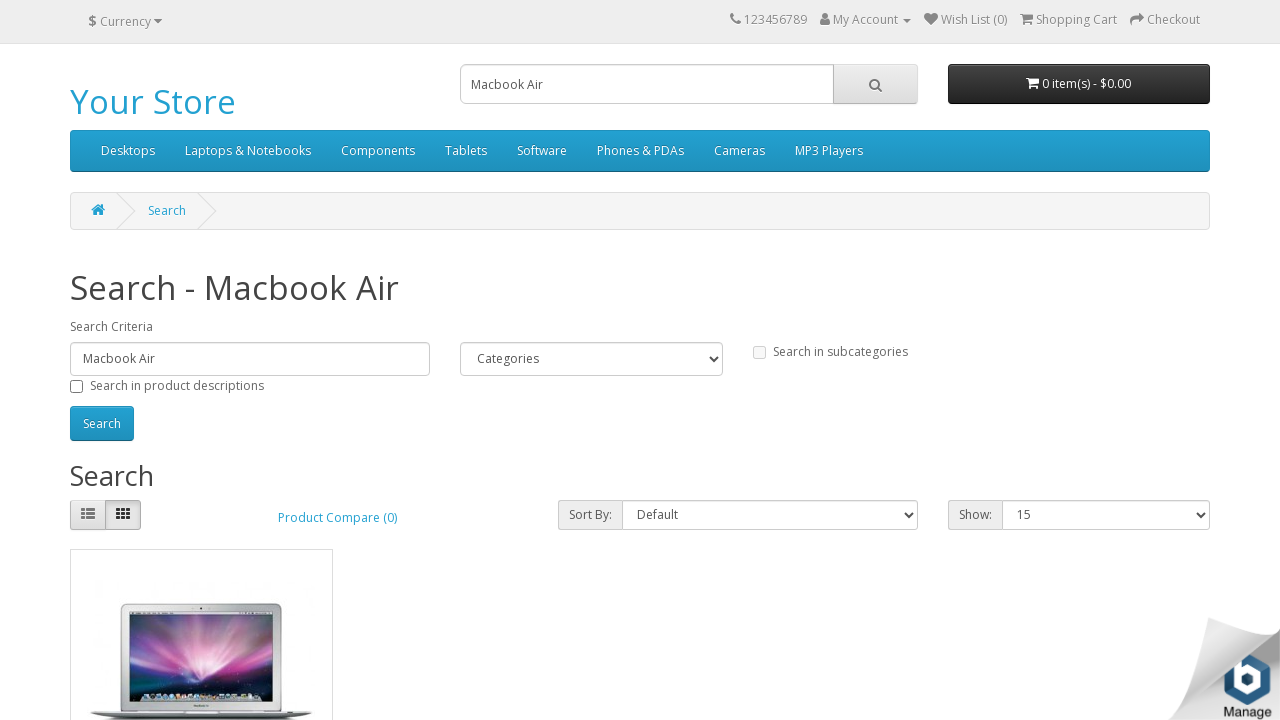

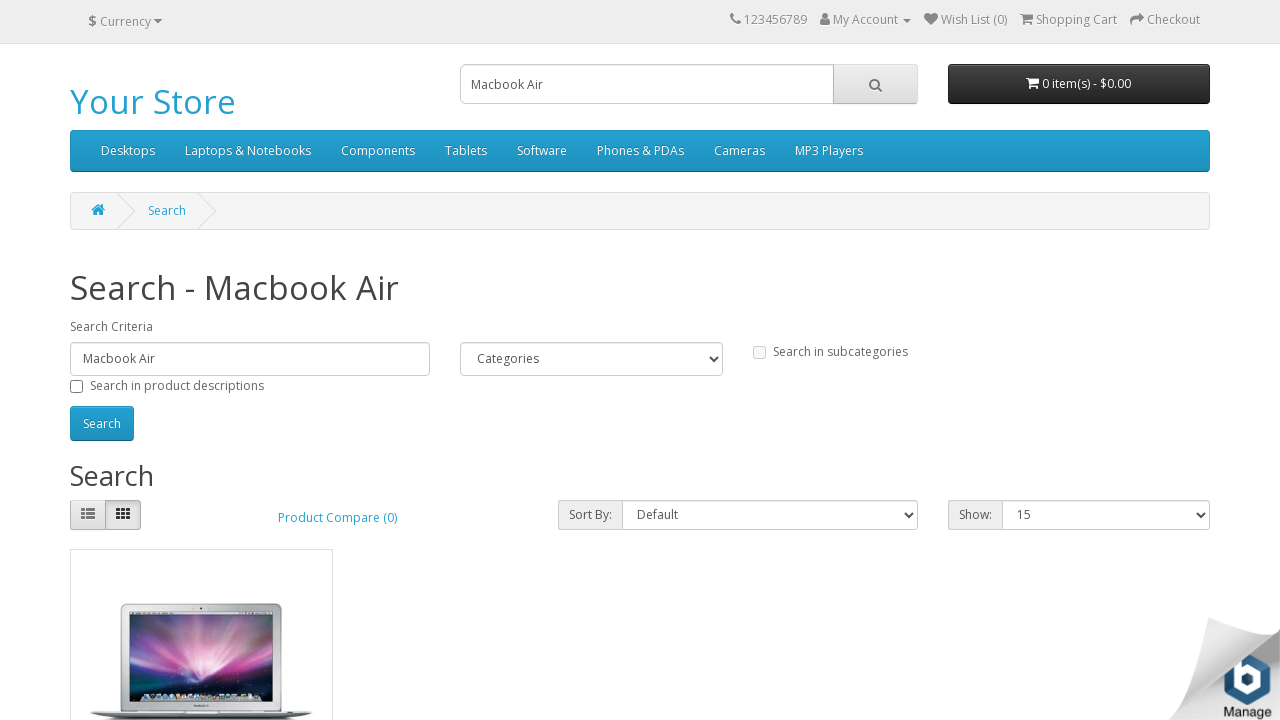